Tests frame navigation by switching to a parent frame, then to an iframe within it, interacting with elements in both frames

Starting URL: https://ui.vision/demo/webtest/frames/

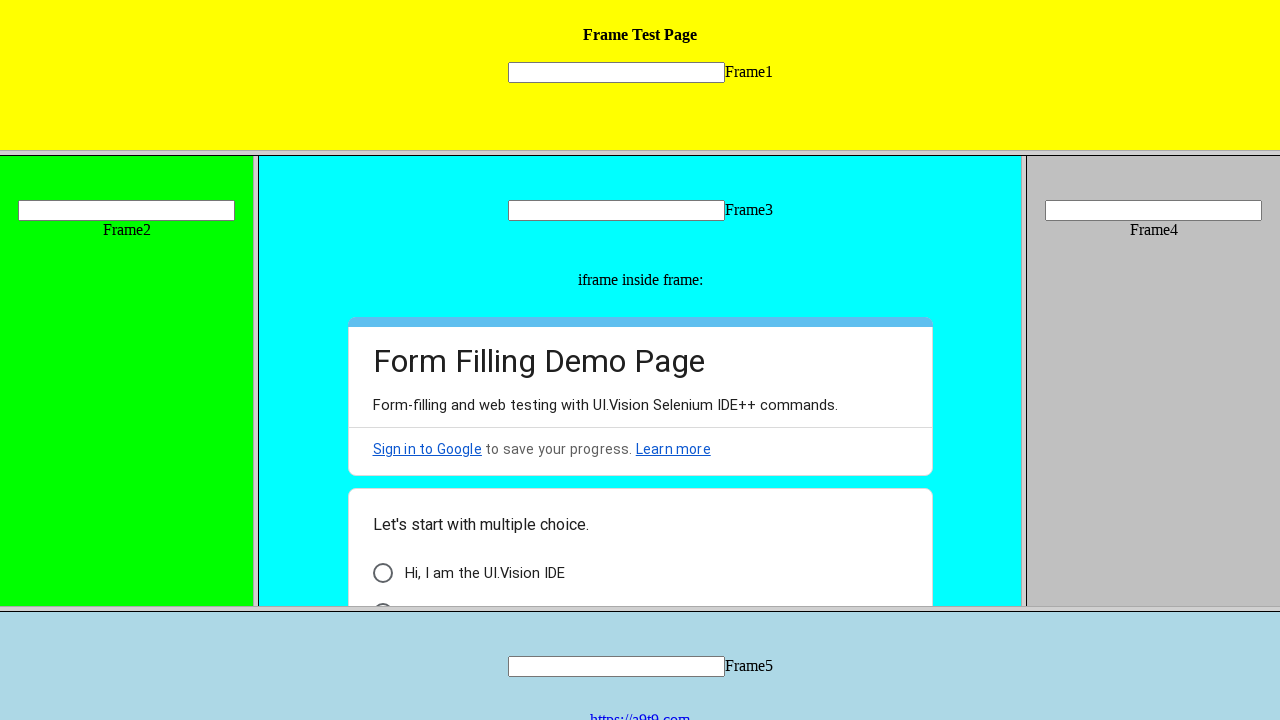

Located Frame 3 using frame locator
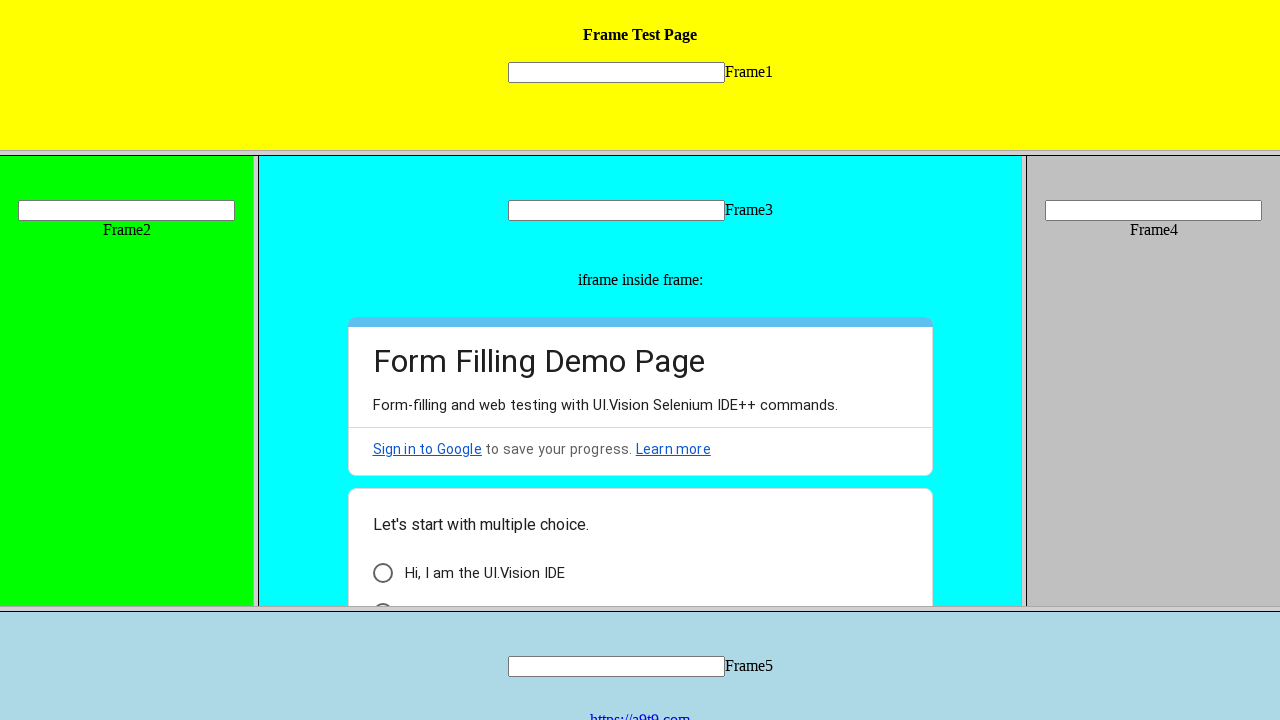

Located first iframe within Frame 3
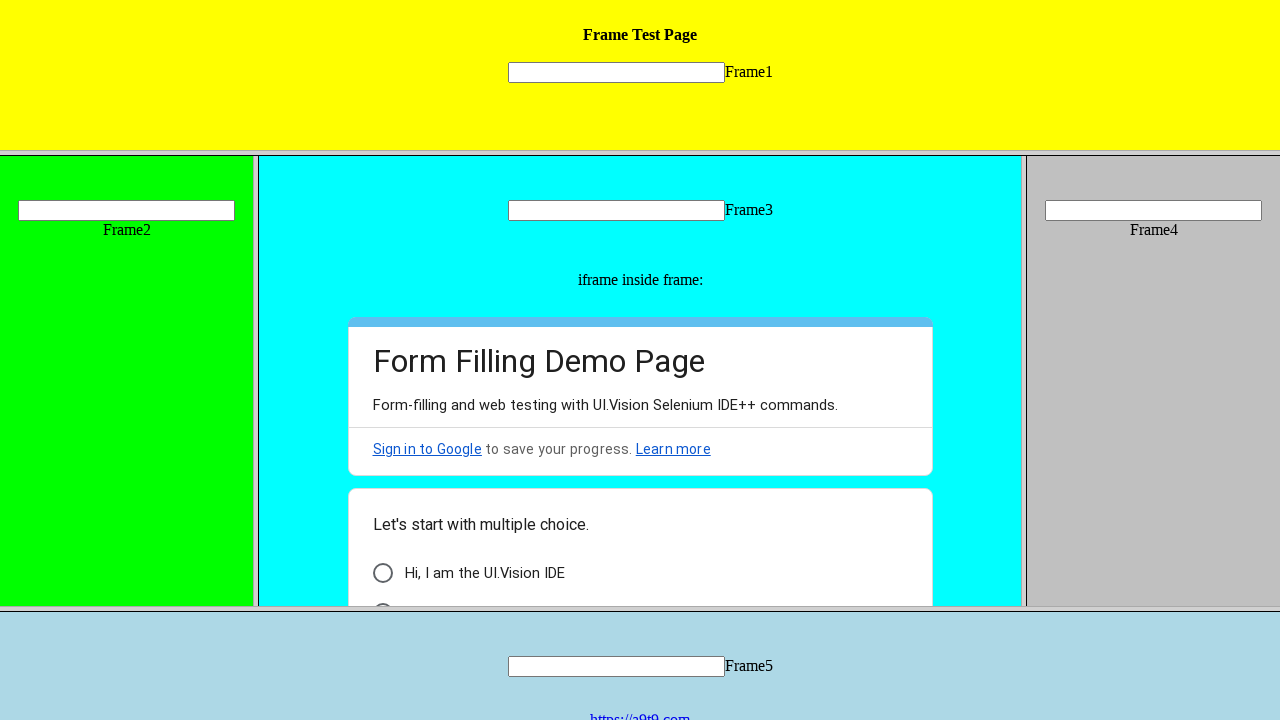

Clicked element with id 'i21' within the iframe at (382, 480) on frame[src='frame_3.html'] >> internal:control=enter-frame >> iframe >> nth=0 >> 
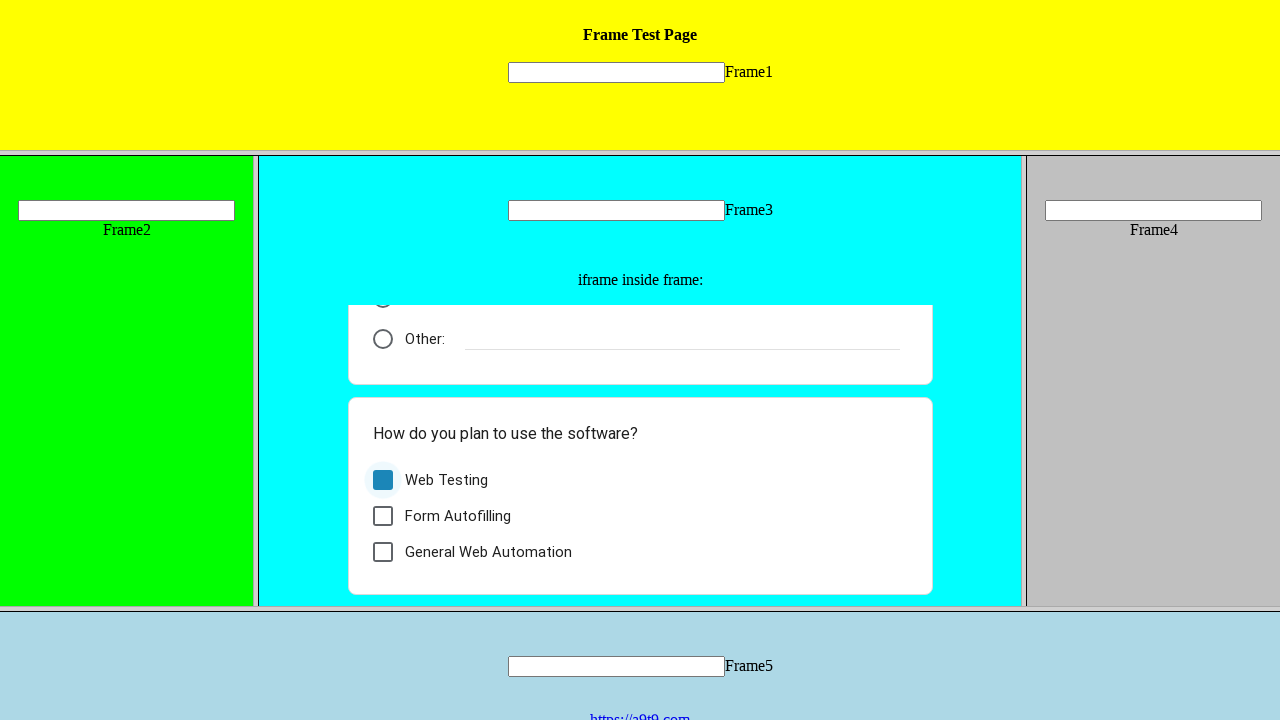

Filled input field 'mytext3' in Frame 3 with 'Test' on frame[src='frame_3.html'] >> internal:control=enter-frame >> input[name='mytext3
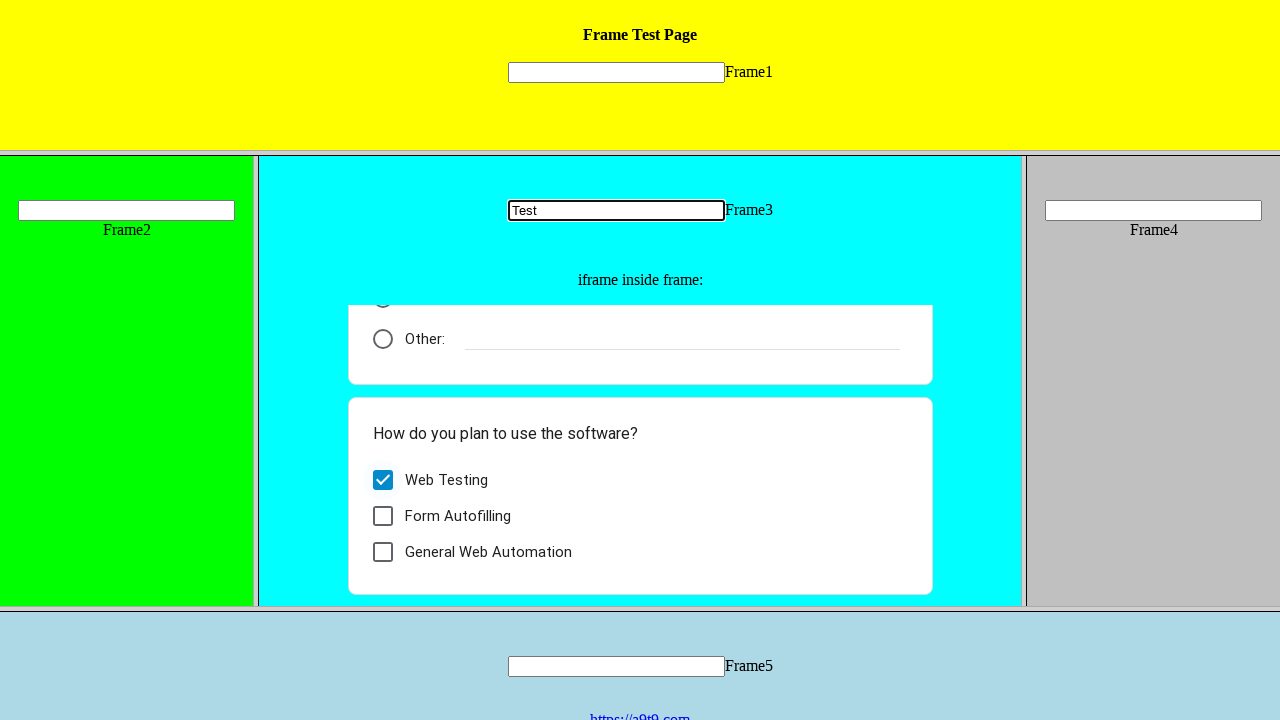

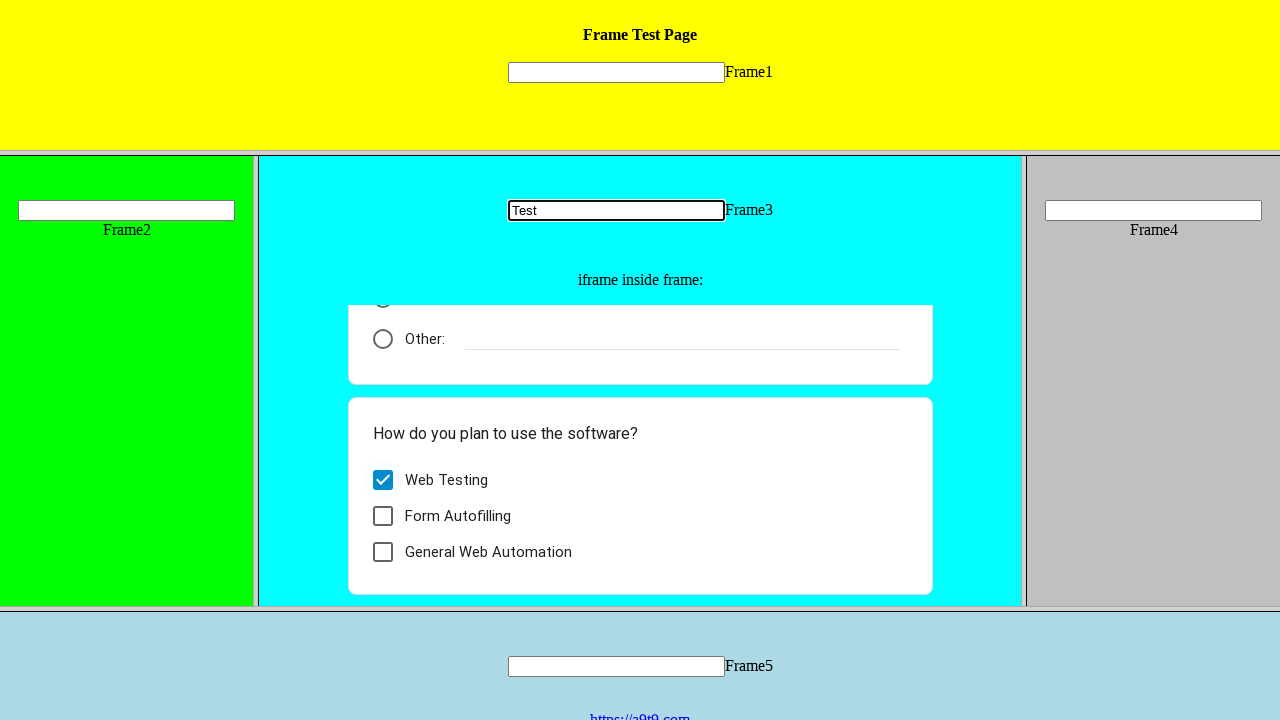